Tests file download functionality by navigating to a download page and clicking on a file link to initiate a download.

Starting URL: https://the-internet.herokuapp.com/download

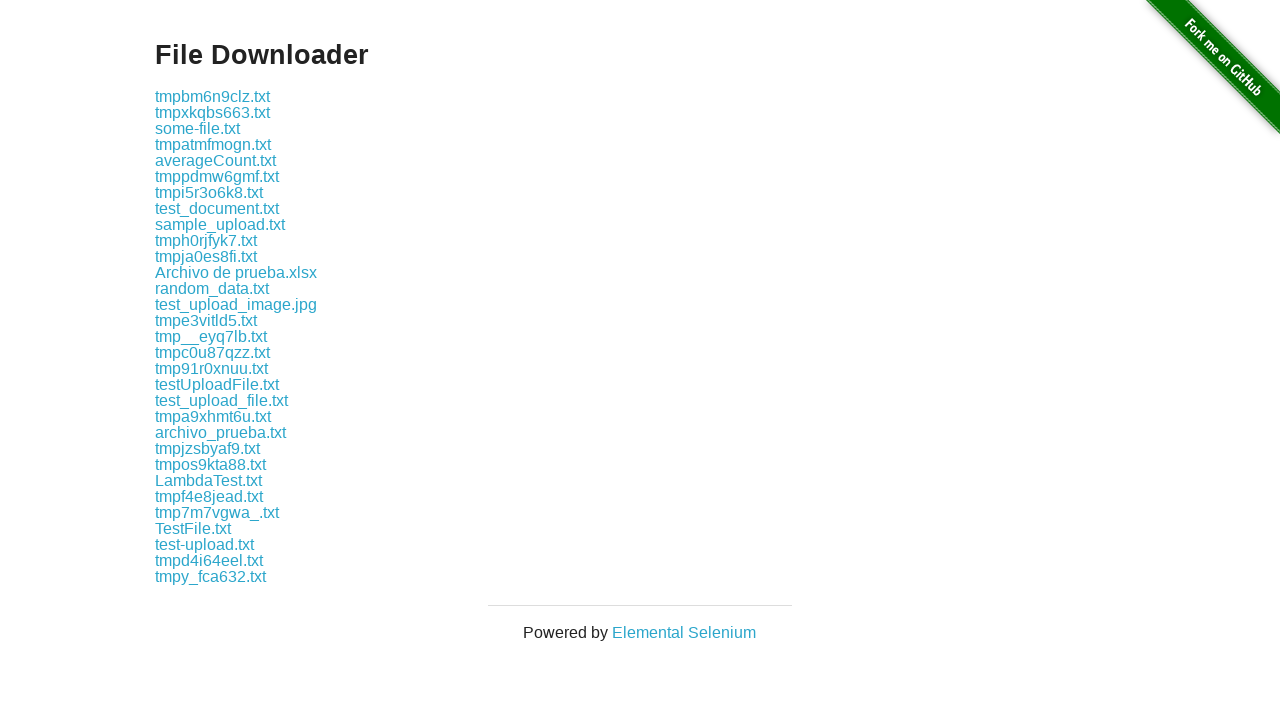

Clicked on file link 'some-file.txt' to initiate download at (198, 128) on a:text('some-file.txt')
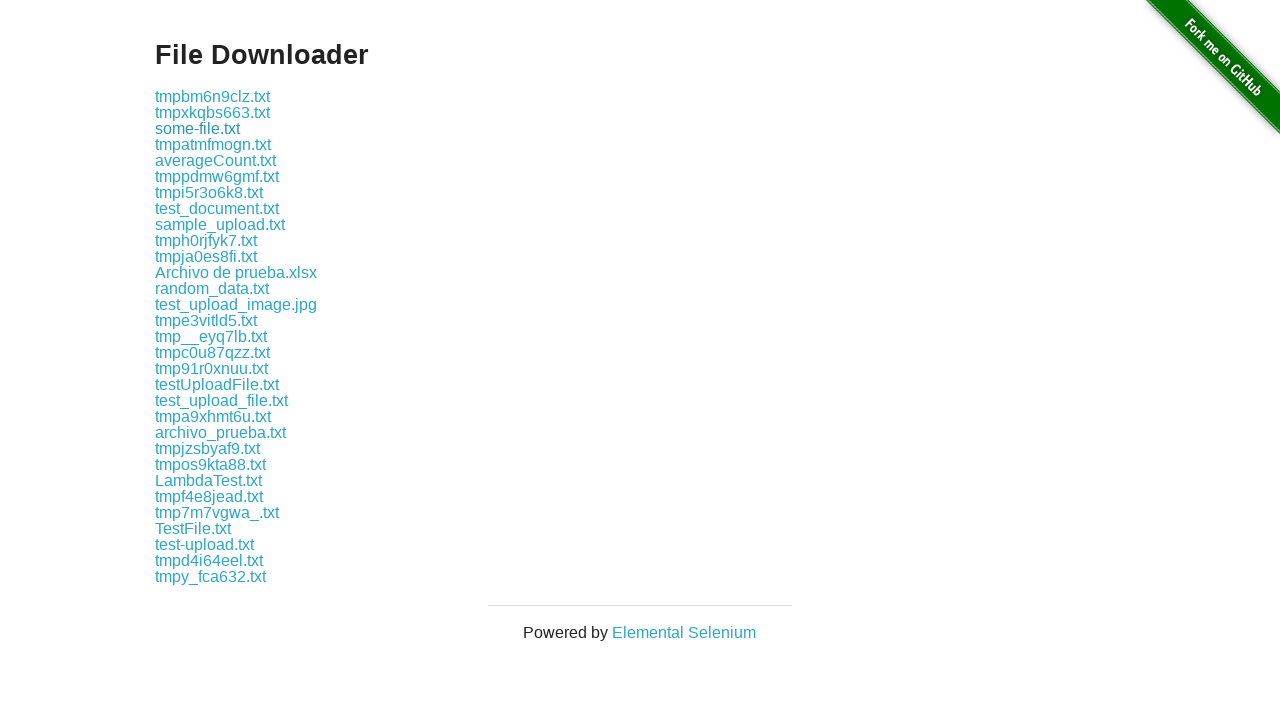

Waited 2 seconds for download to initiate
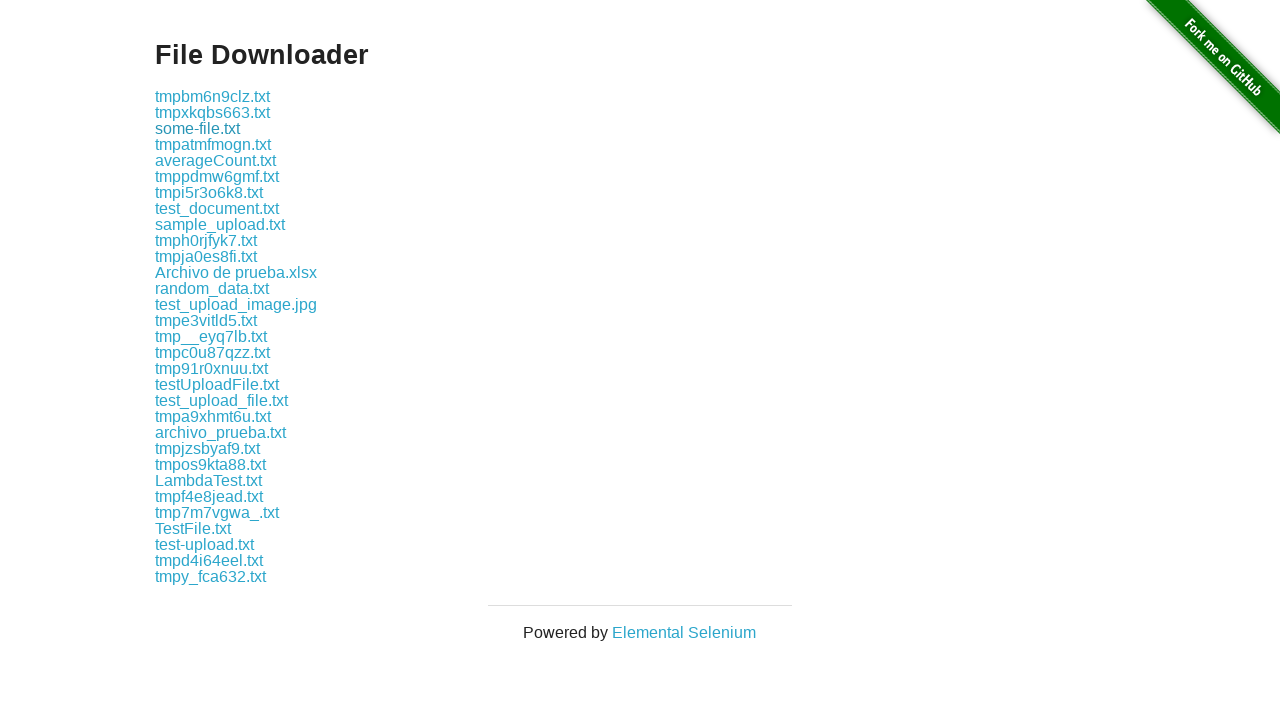

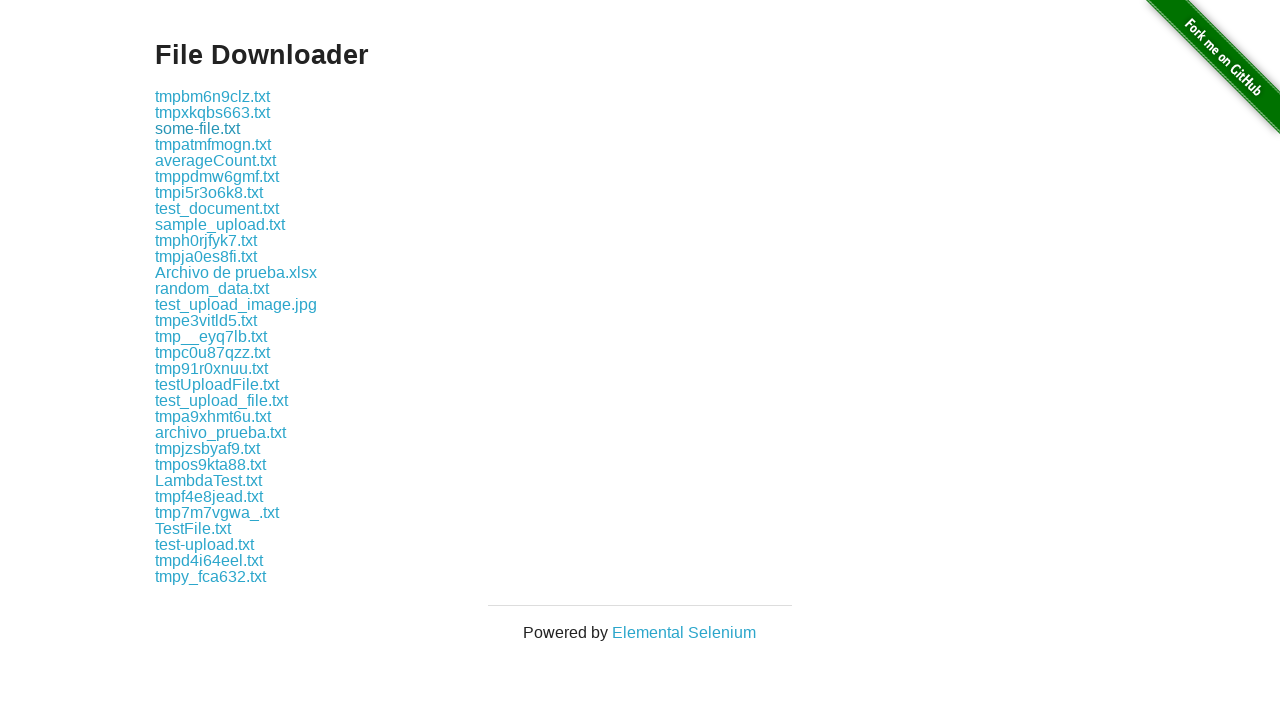